Selects a date from date picker and verifies selected date display

Starting URL: https://monsur26.github.io/mypage/

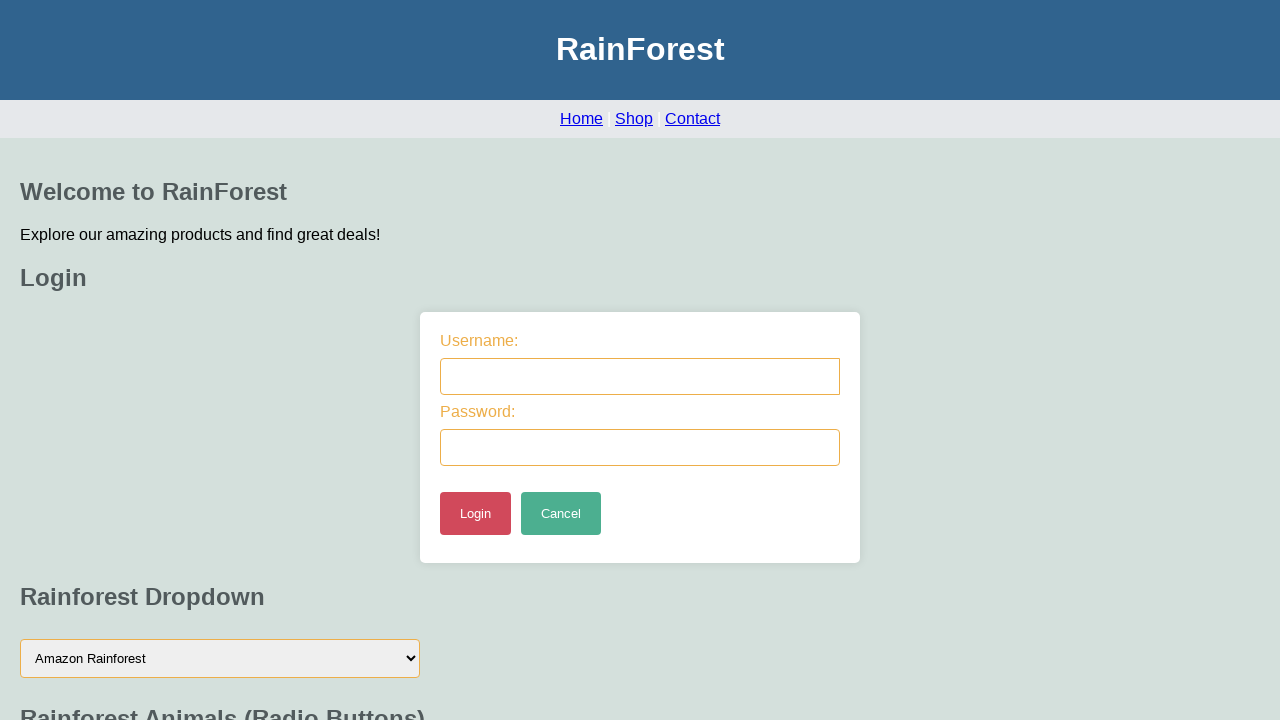

Filled date picker input with 2024-12-21 on input[type='date']
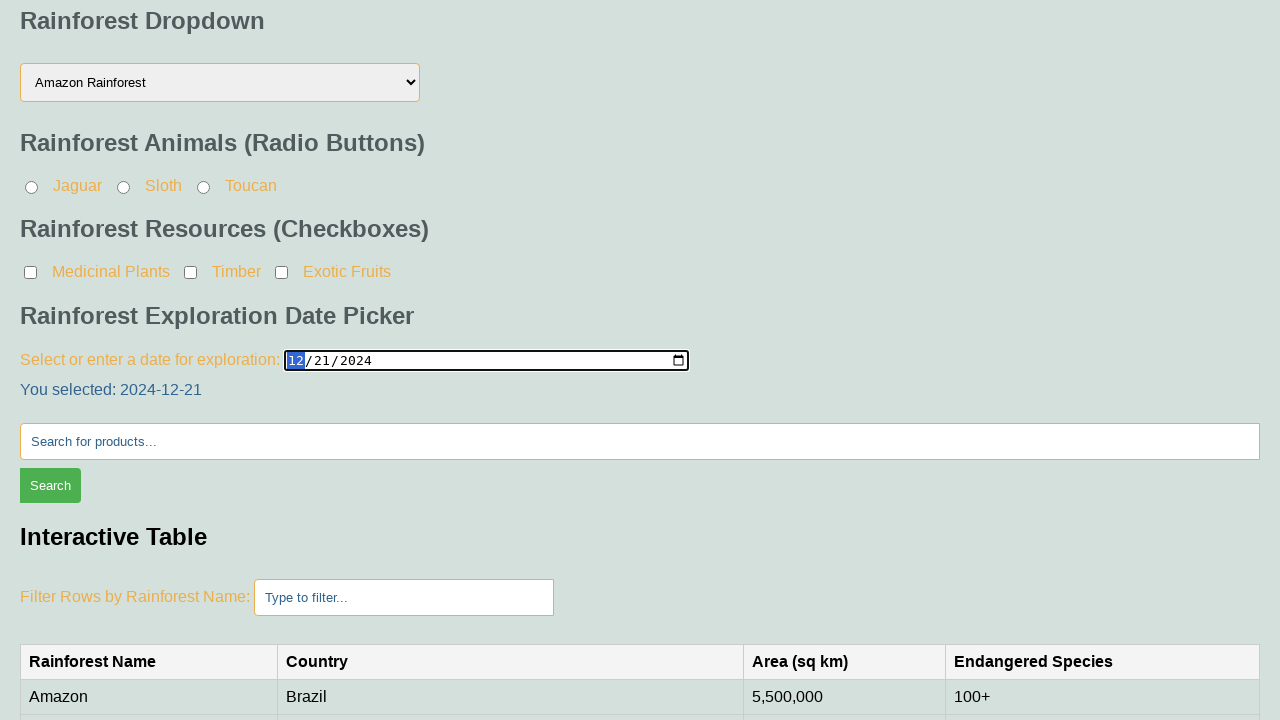

Verified selected date text 'You selected: 2024-12-21' is displayed
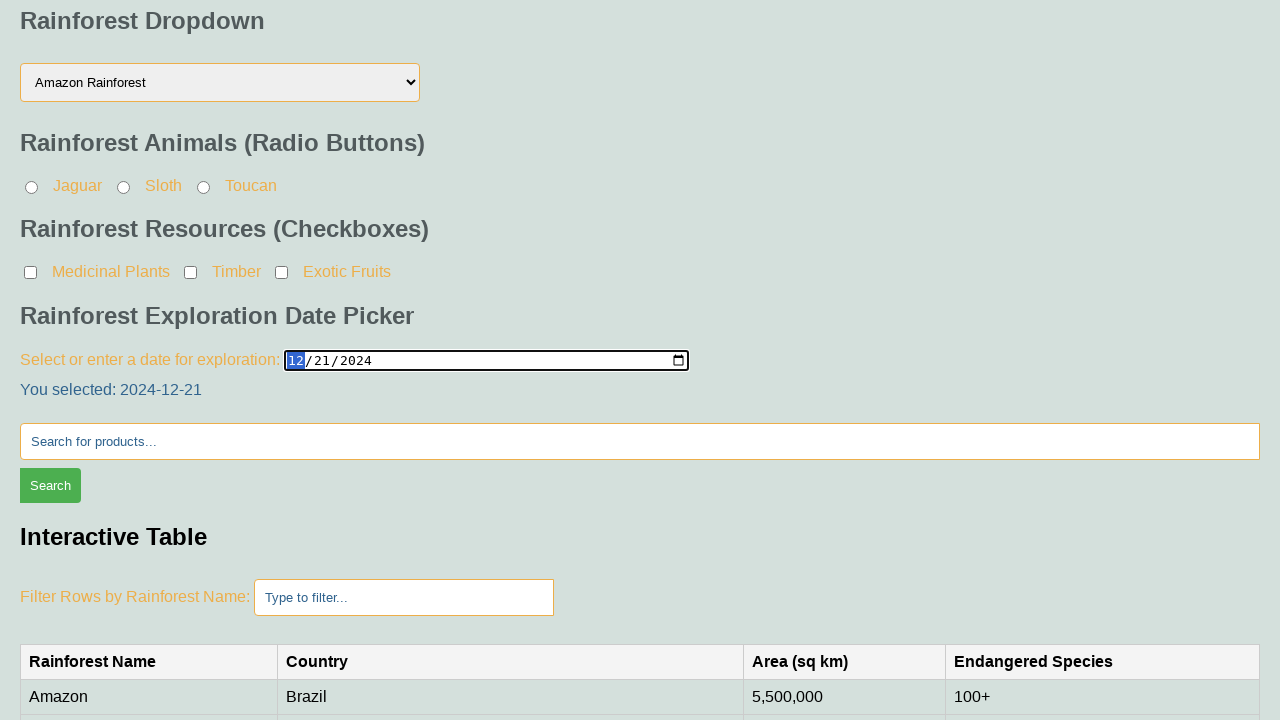

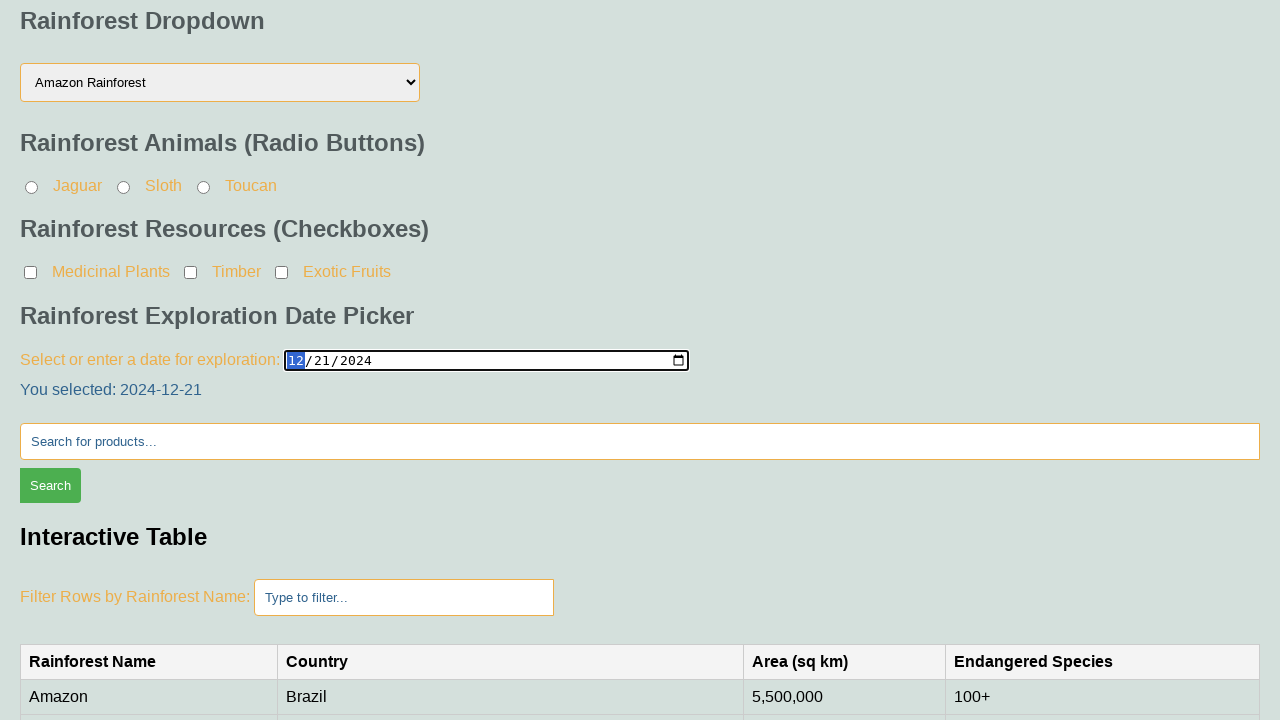